Tests button click functionality by clicking Button 1 and verifying that the expected result text "Clicked on button one!" is displayed

Starting URL: http://practice.cydeo.com/multiple_buttons

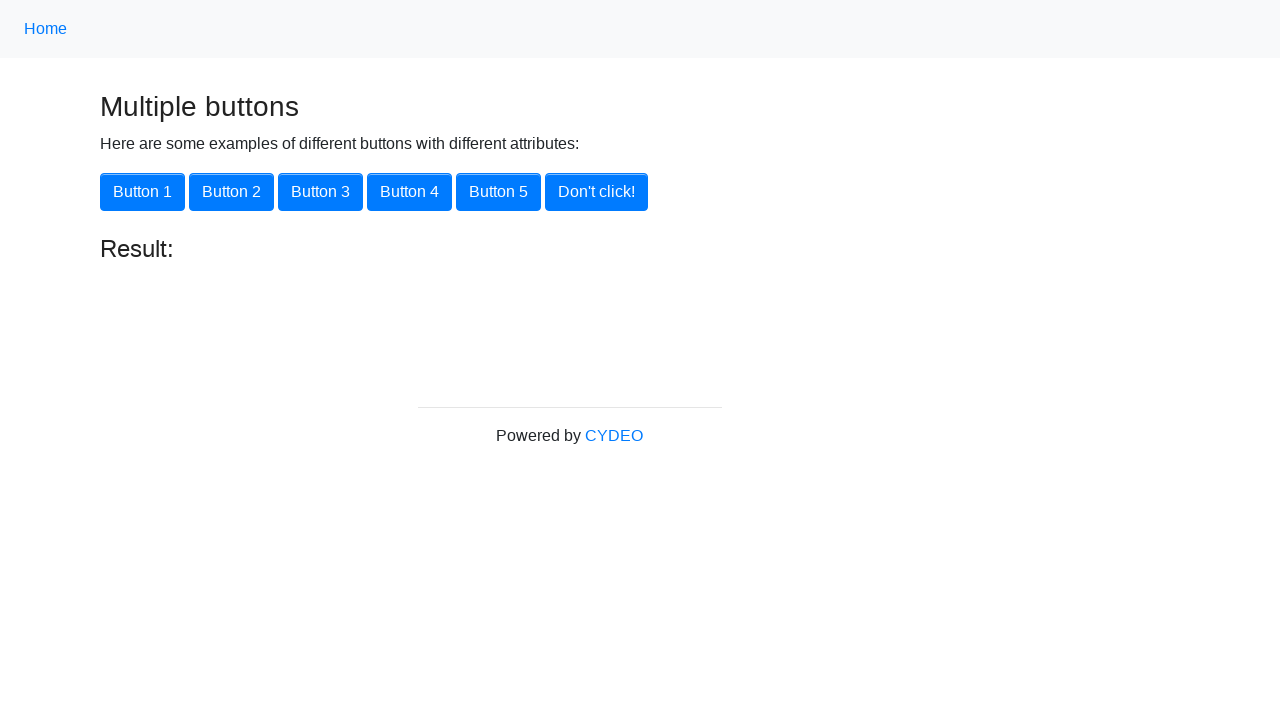

Clicked Button 1 using xpath selector at (142, 192) on xpath=//button[@onclick='button1()']
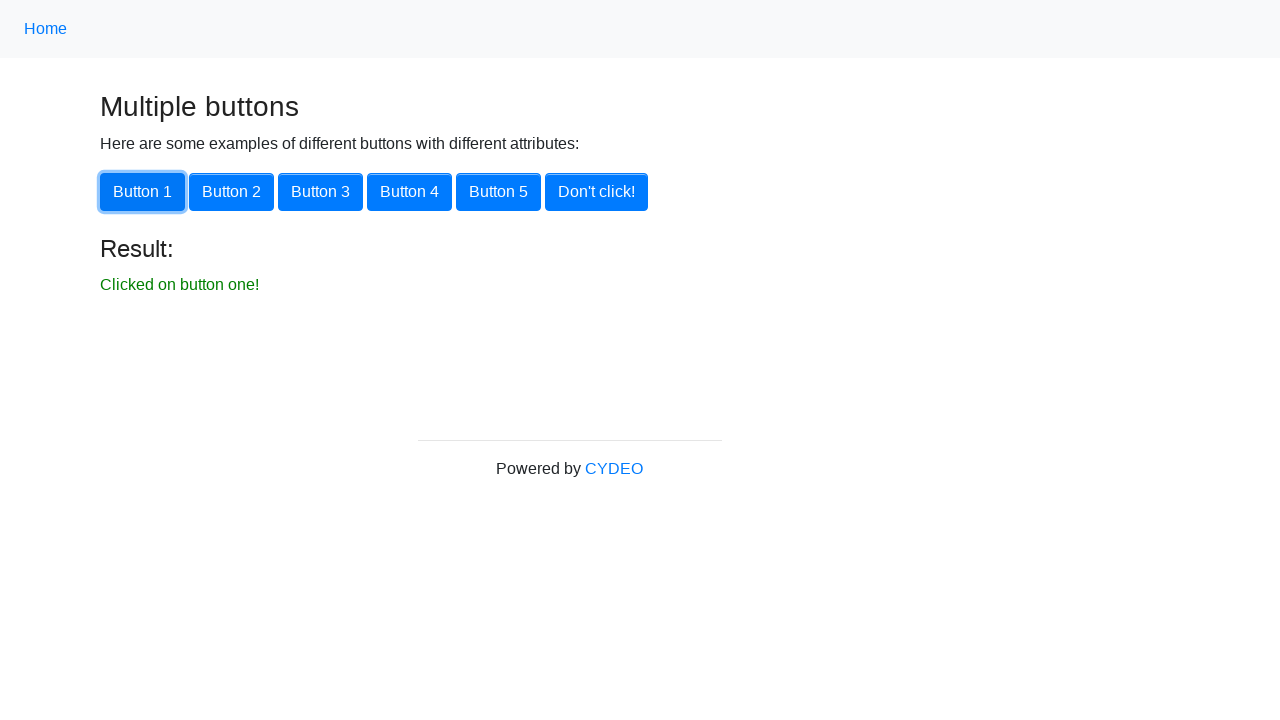

Result element loaded and became visible
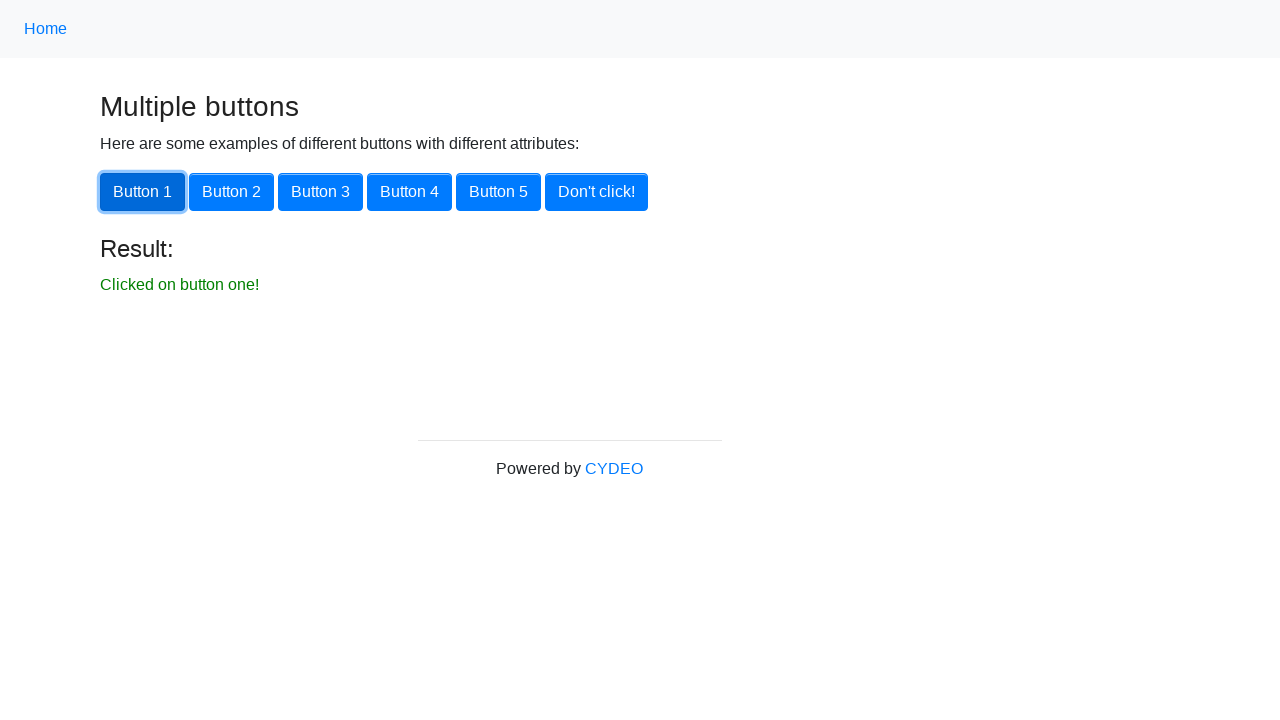

Retrieved text content from result element
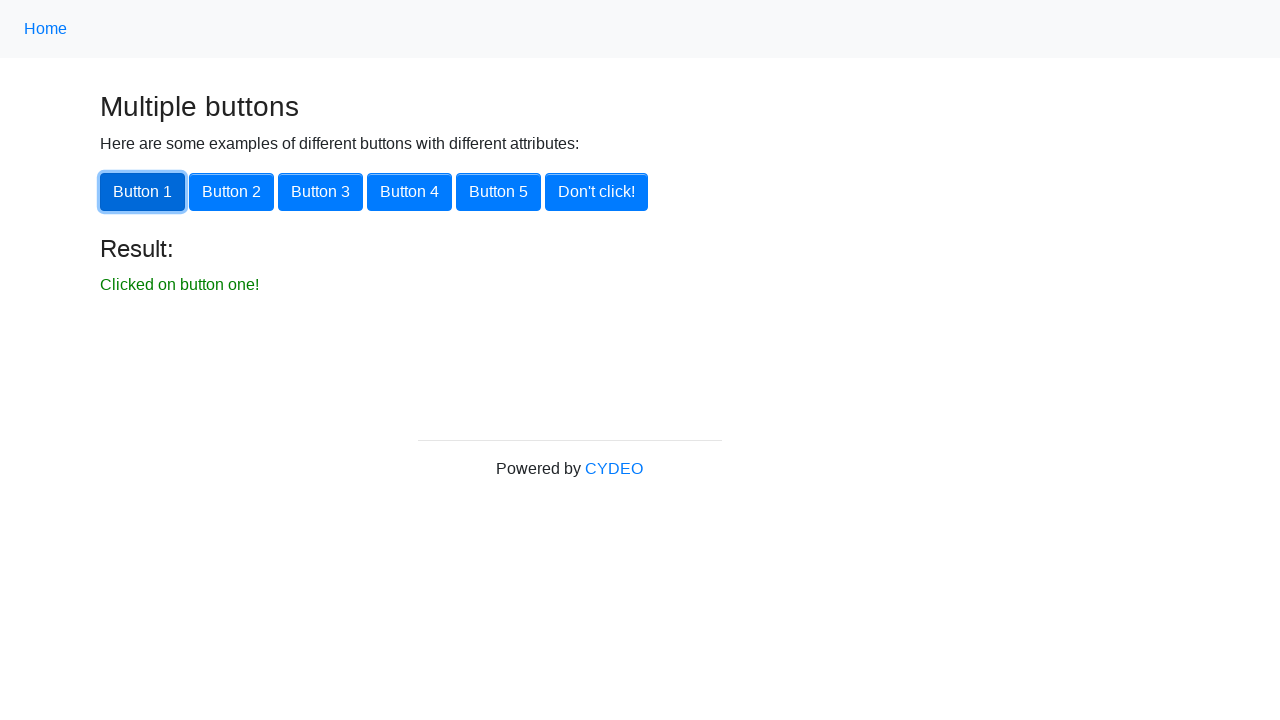

Test passed - actual text matches expected text 'Clicked on button one!'
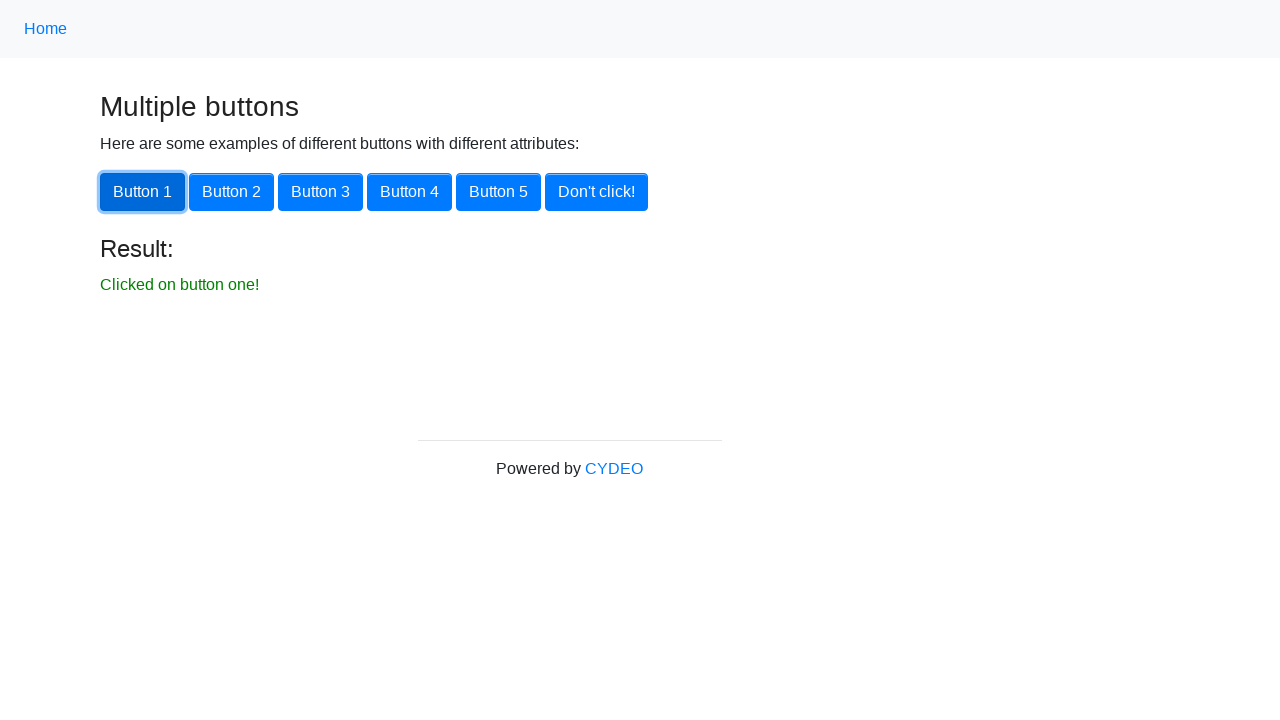

Retrieved style attribute from result element
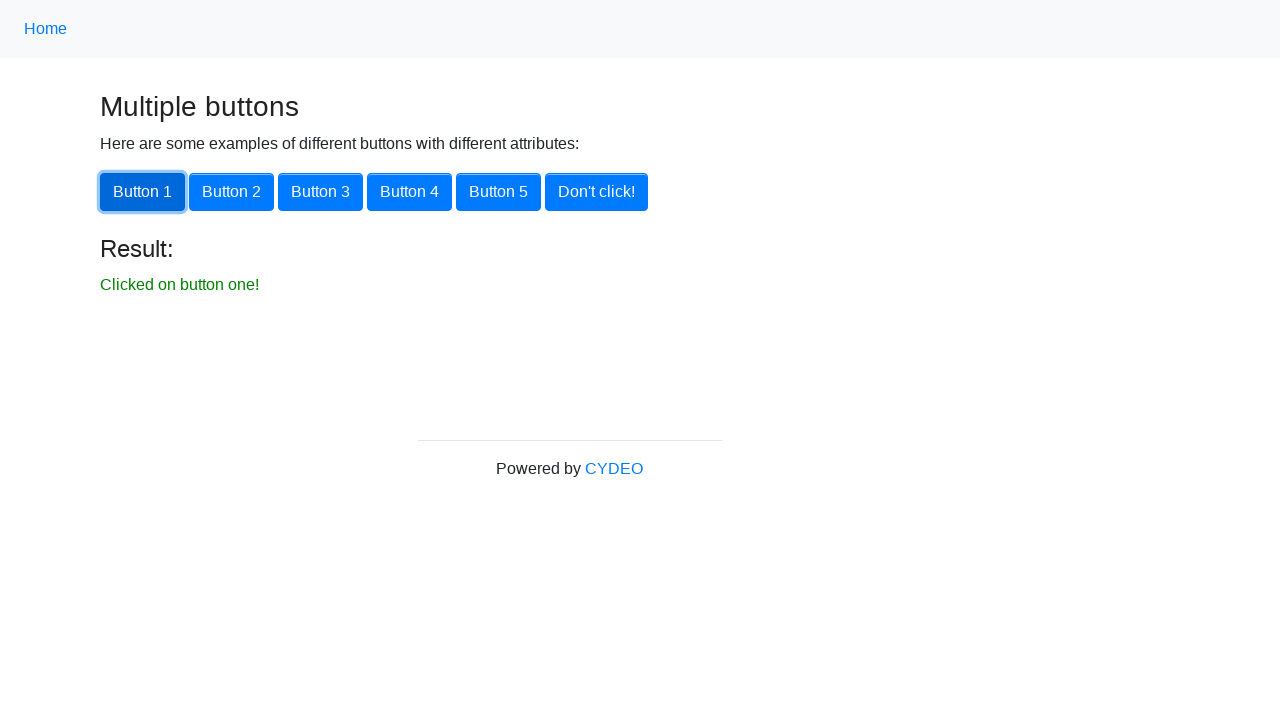

Printed style attribute value
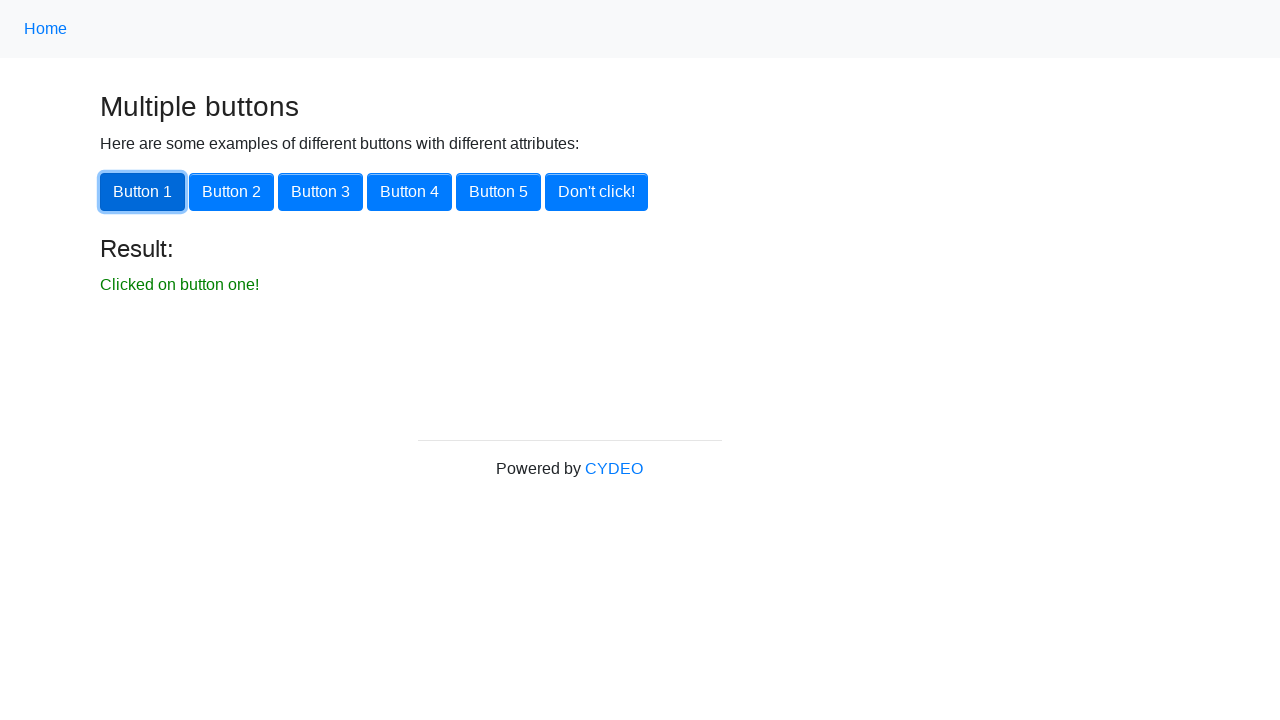

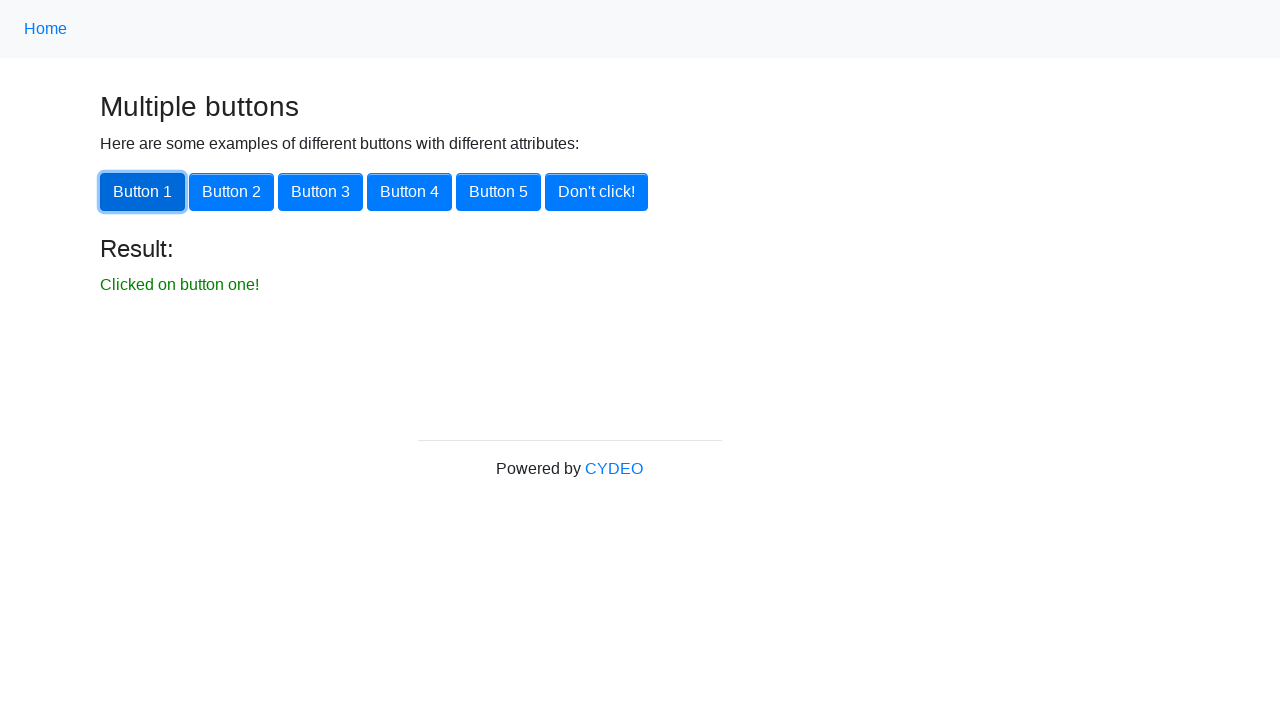